Tests A/B test opt-out by adding an opt-out cookie before visiting the split testing page, then verifying the page shows no A/B test is active.

Starting URL: http://the-internet.herokuapp.com

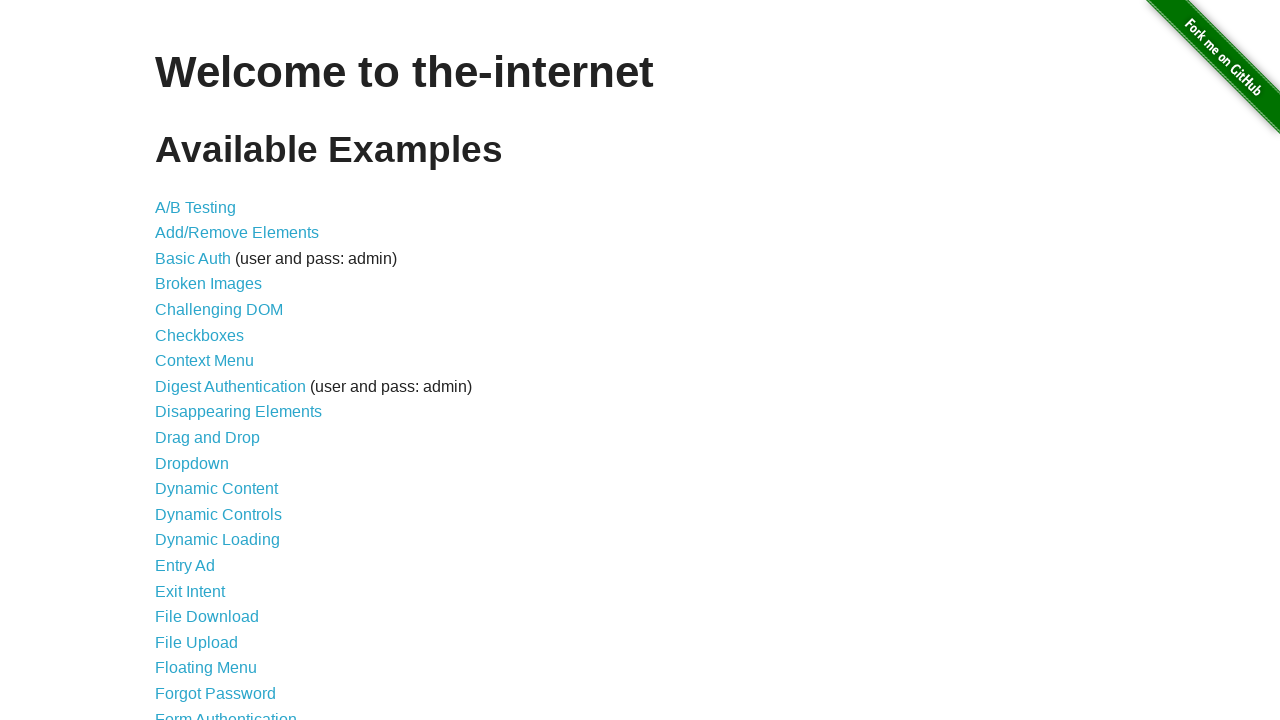

Added optimizelyOptOut cookie to opt out of A/B testing
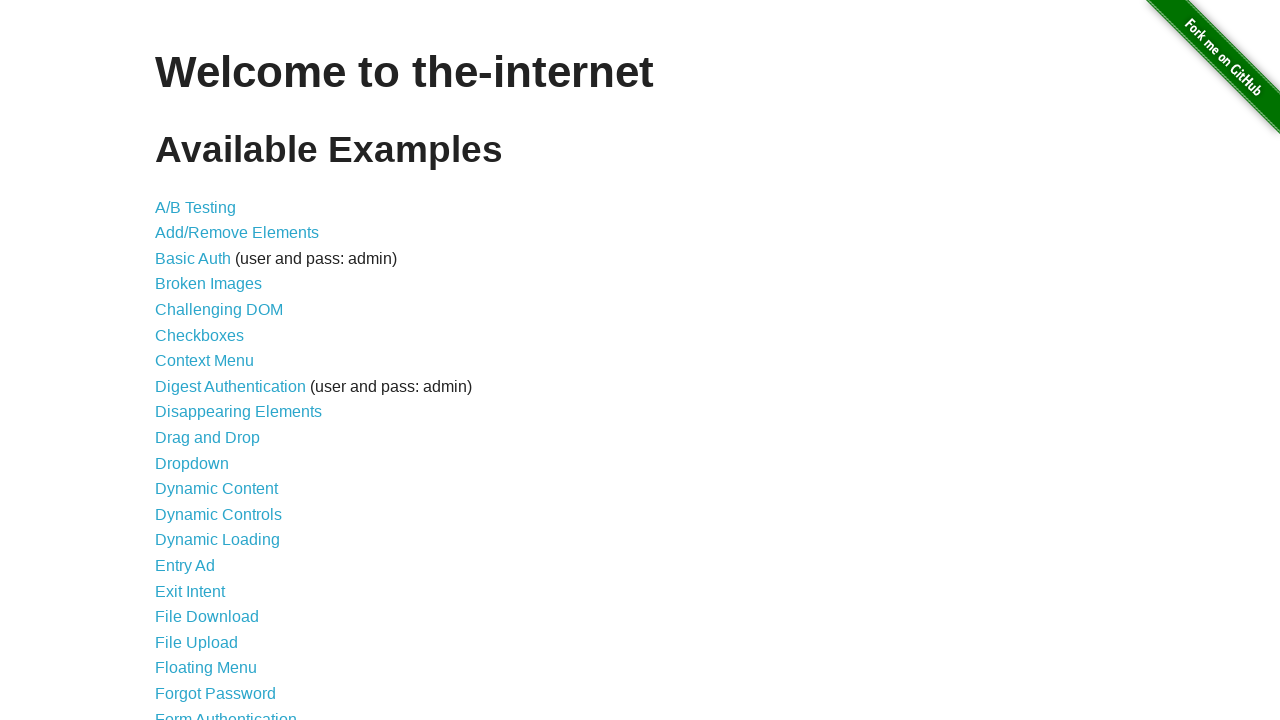

Navigated to A/B test page
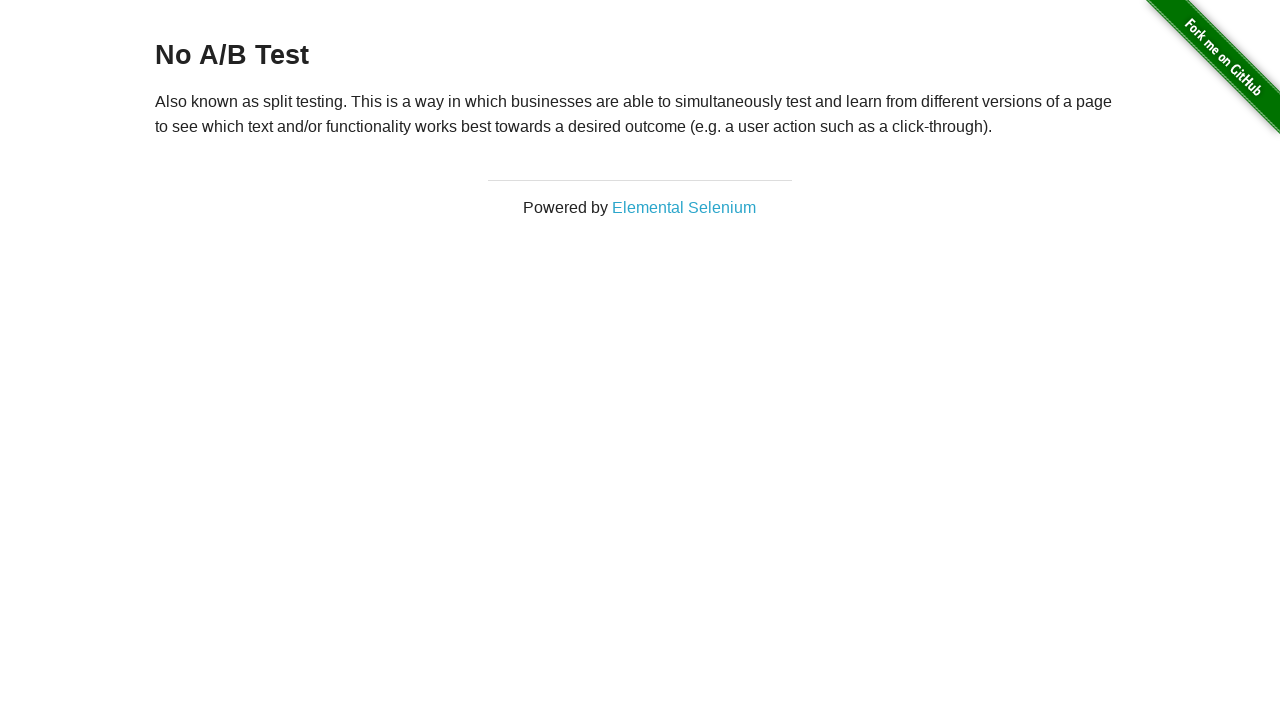

Retrieved heading text from page
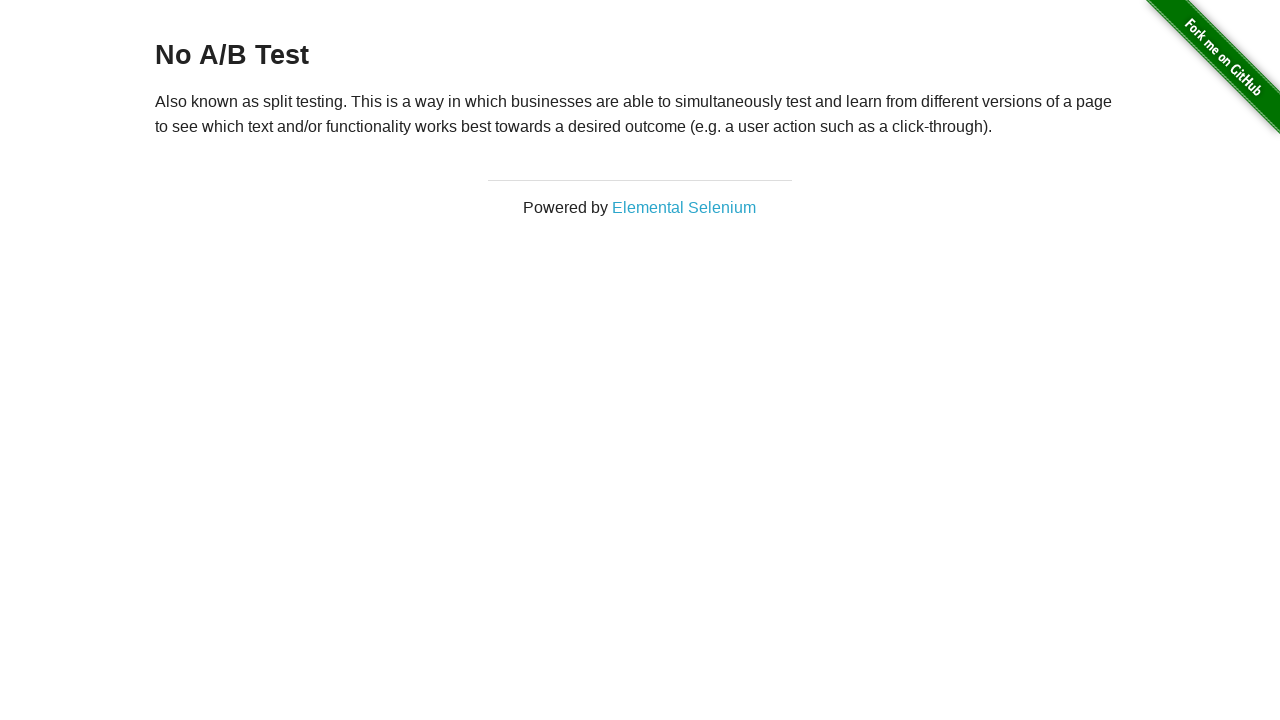

Verified heading text is 'No A/B Test' - opt-out cookie worked
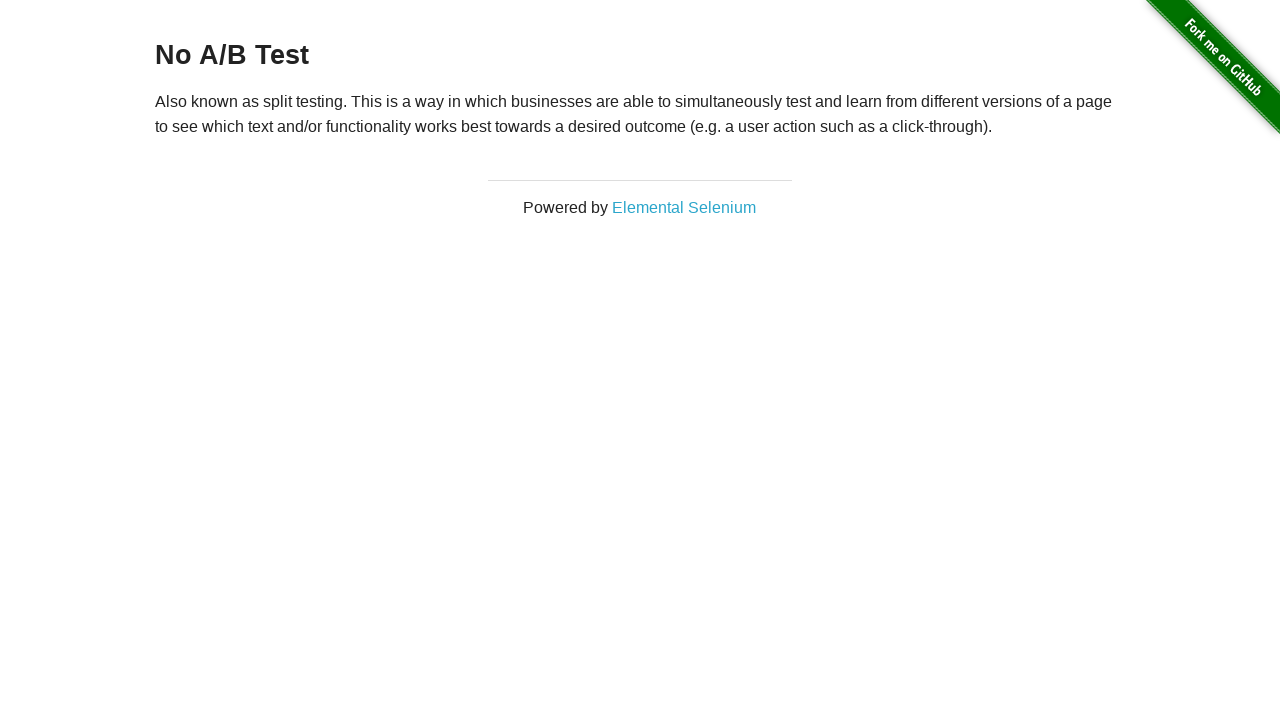

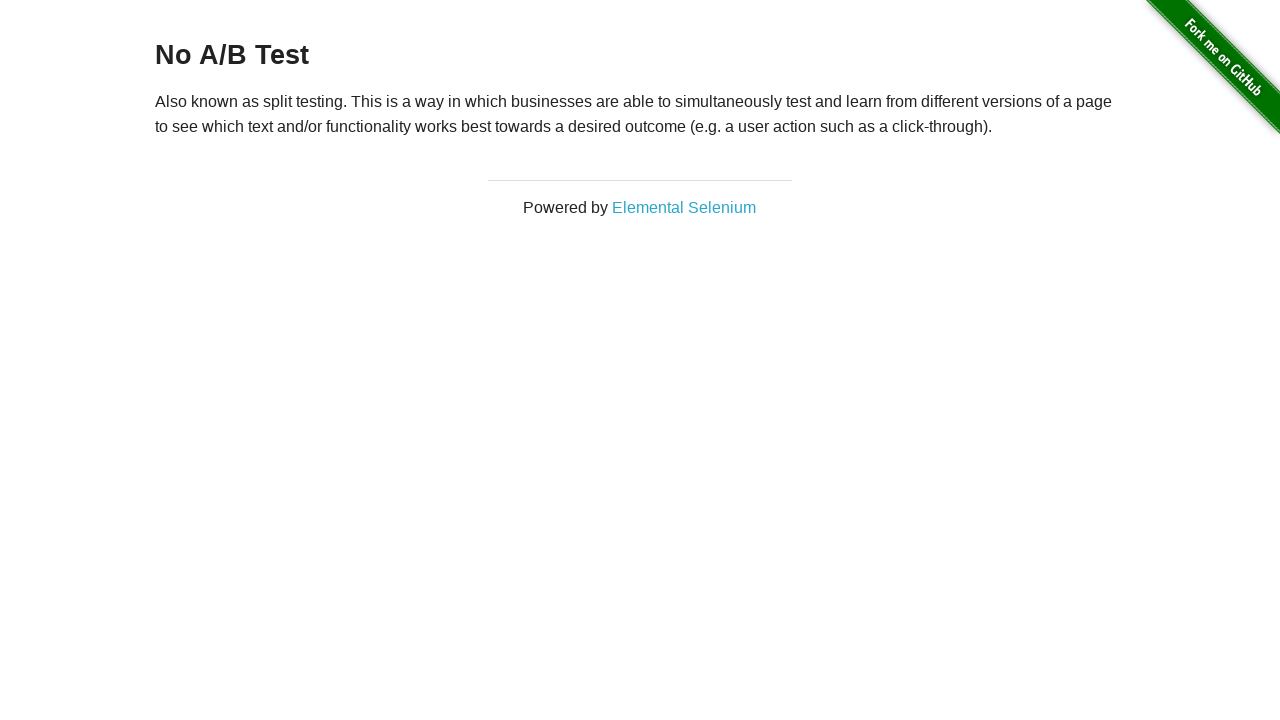